Tests JavaScript alert handling by triggering alerts, accepting them, and verifying alert messages

Starting URL: https://codenboxautomationlab.com/practice/

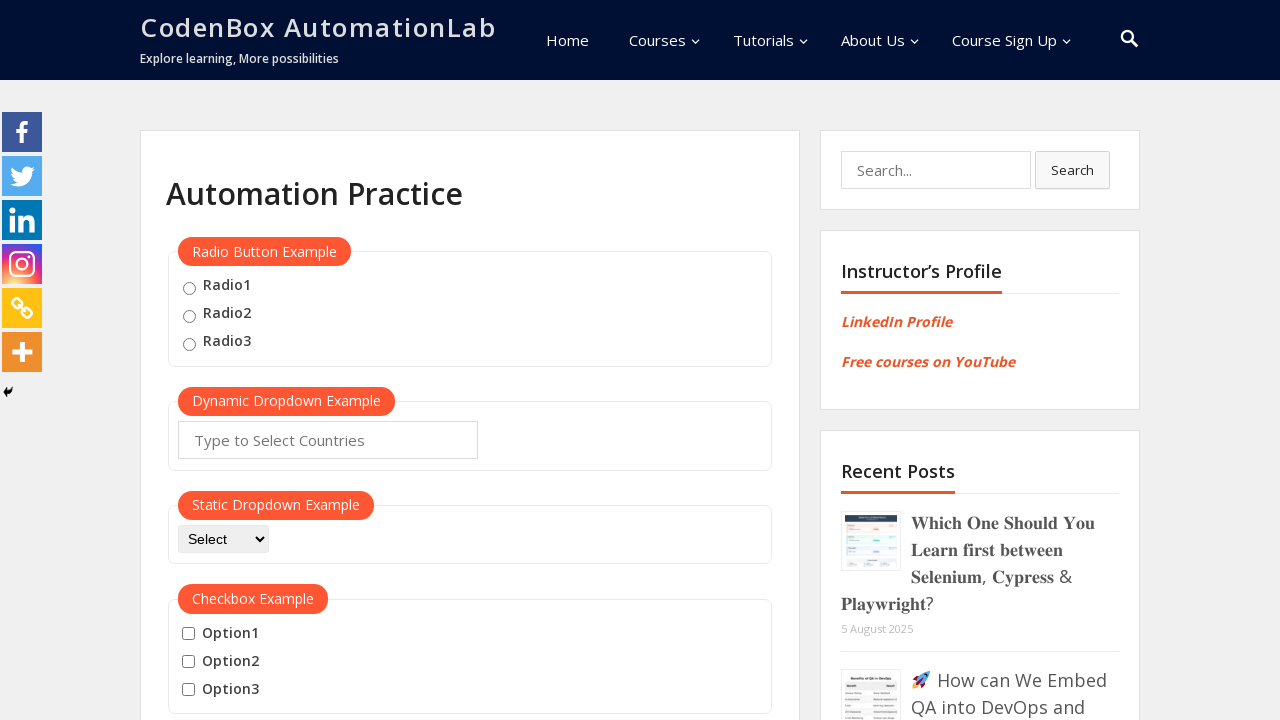

Set up dialog handler to accept alerts
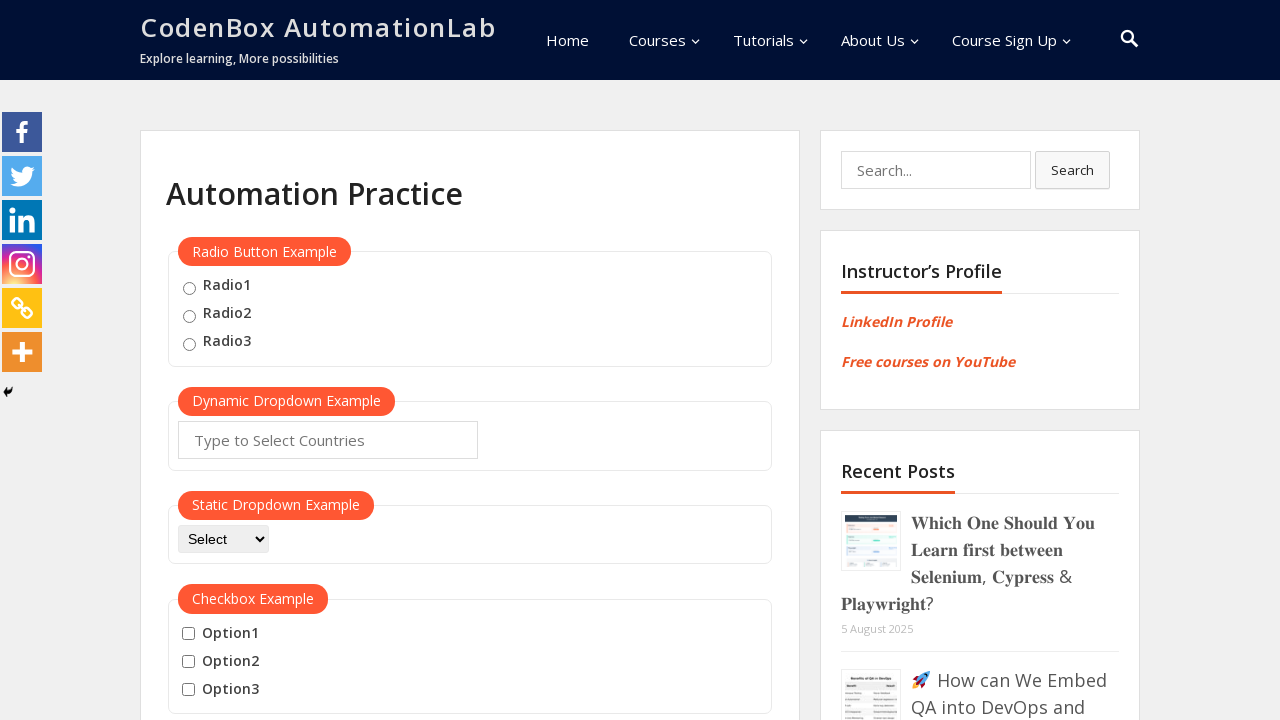

Clicked alert button to trigger JavaScript alert at (512, 360) on #alertbtn
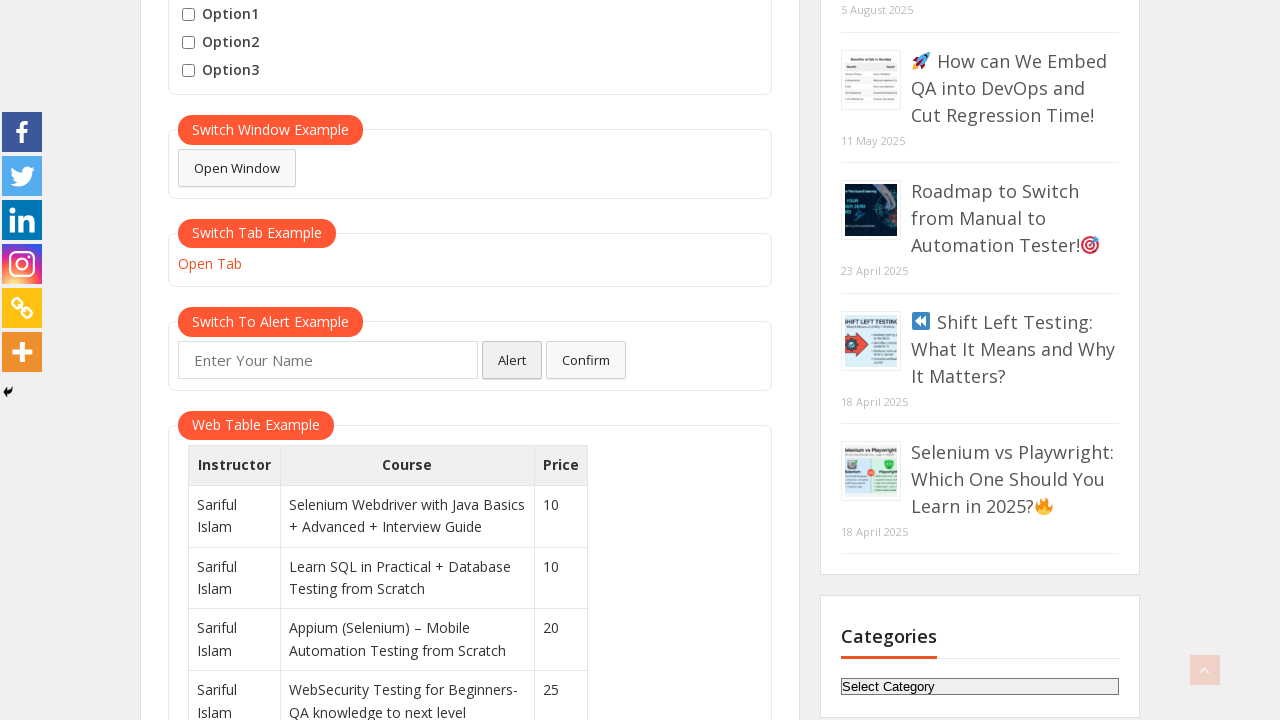

Waited for alert to be processed
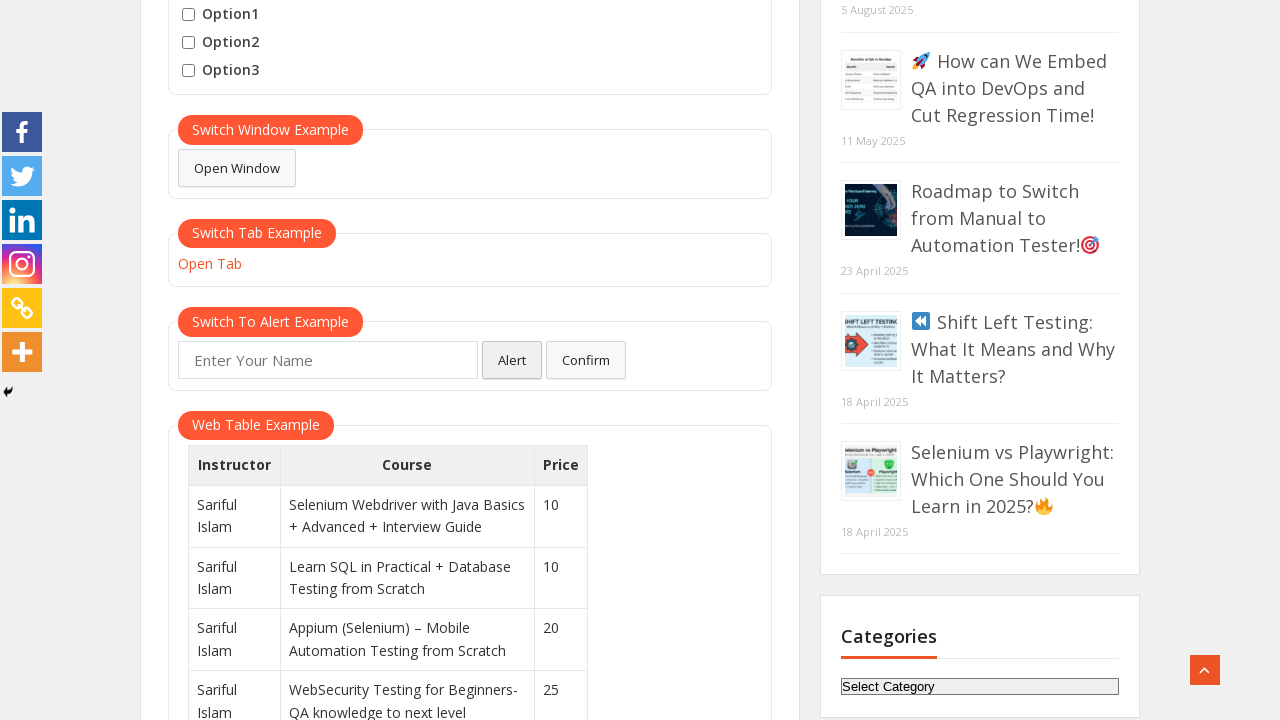

Filled name input with 'Mais' for confirm dialog on #name
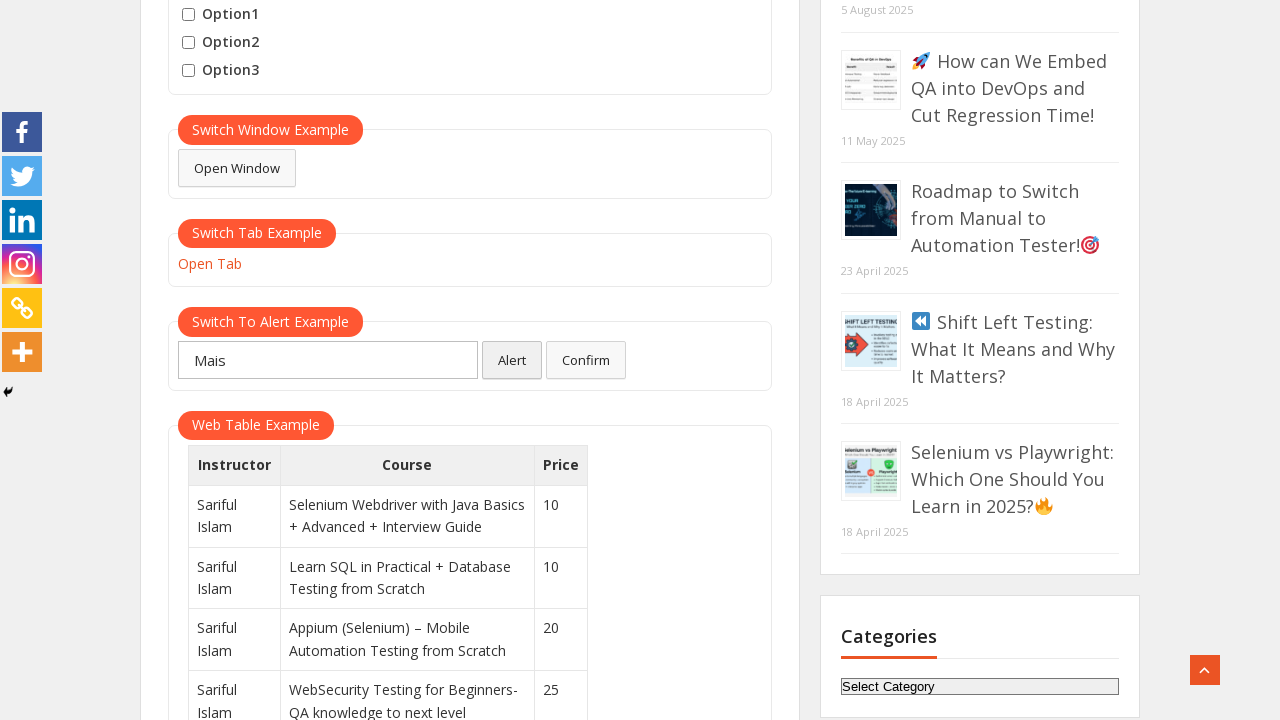

Set up dialog handler to verify and accept confirm dialog
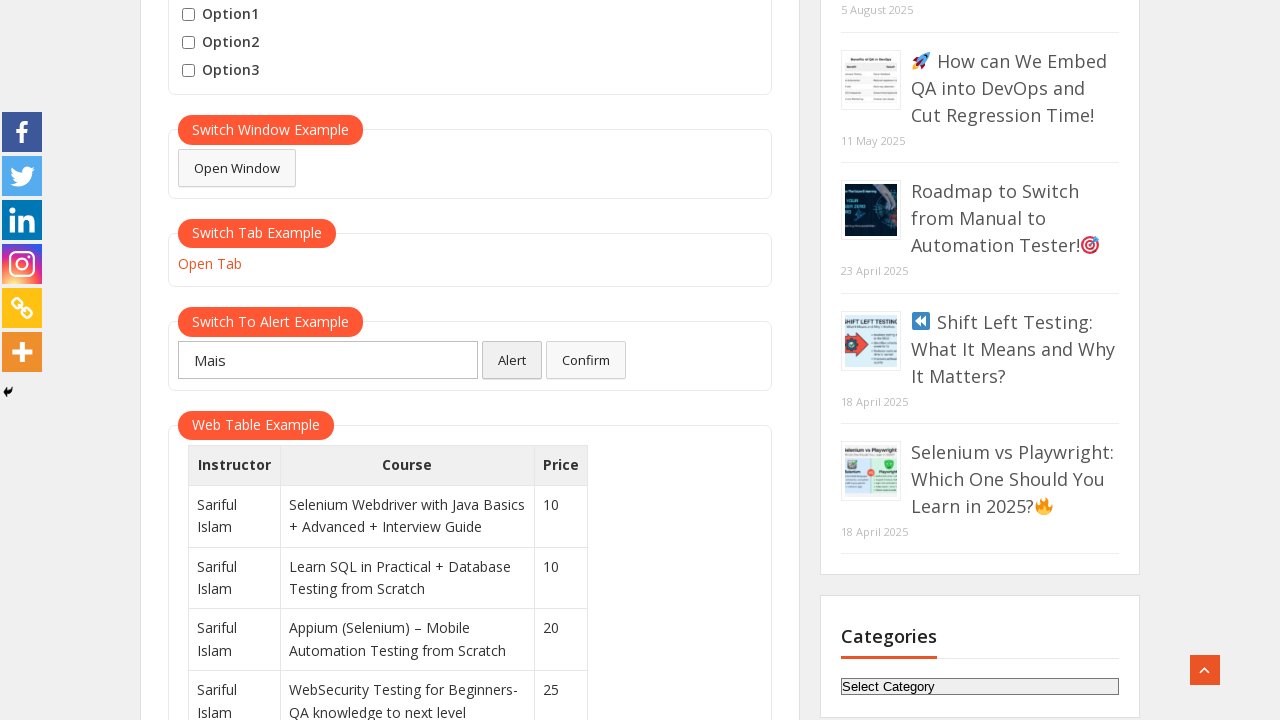

Clicked confirm button to trigger confirm dialog at (586, 360) on #confirmbtn
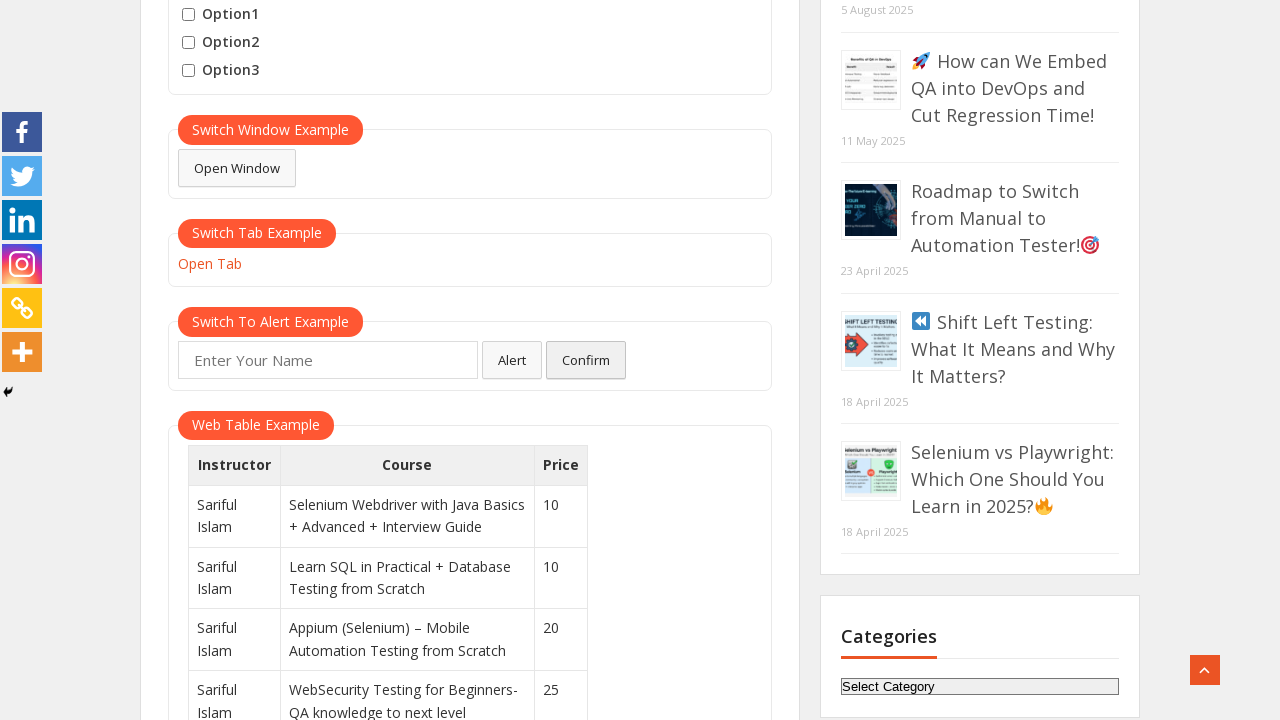

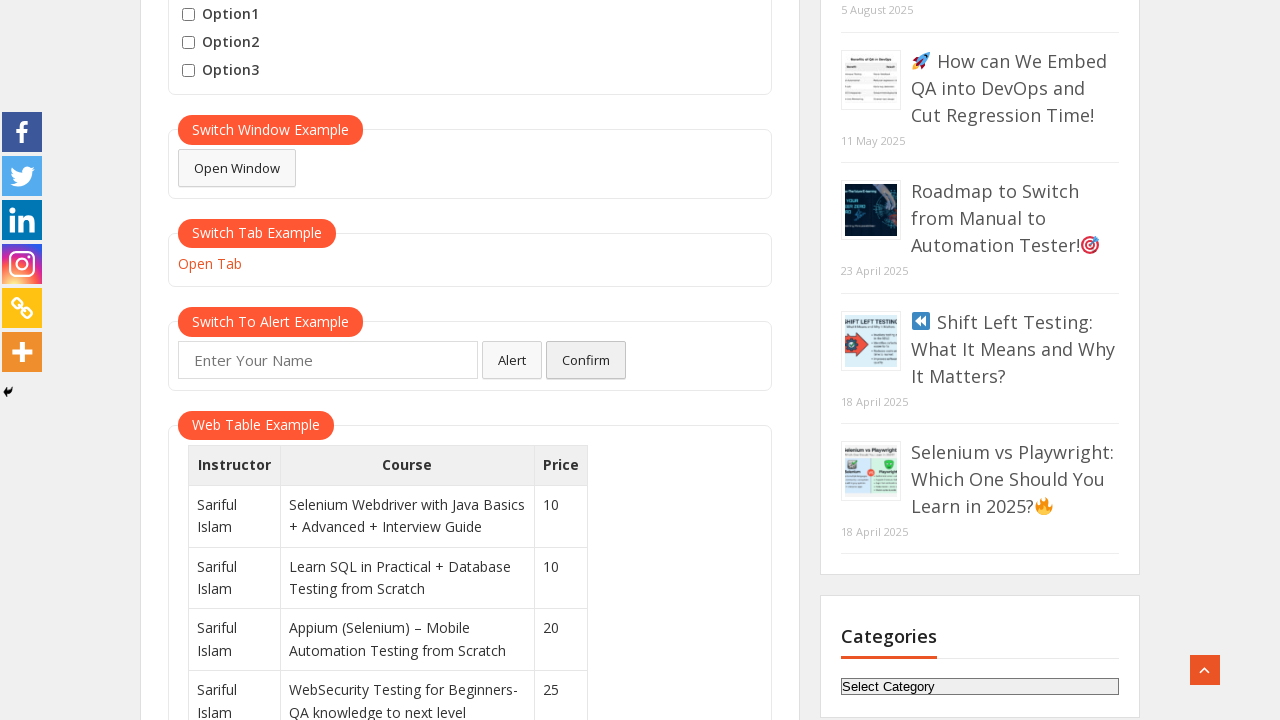